Tests customer login flow by selecting a customer from dropdown and logging in

Starting URL: https://www.globalsqa.com/angularJs-protractor/BankingProject/#/login

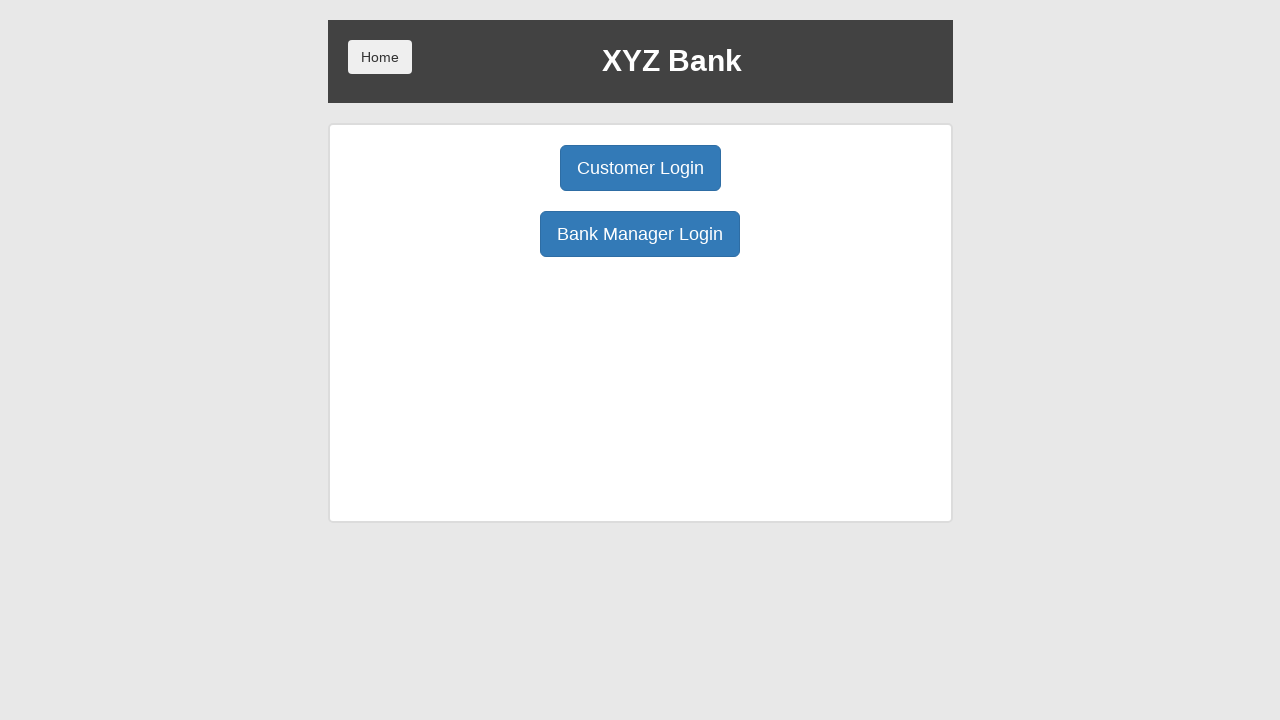

Clicked Customer Login button at (640, 168) on button:has-text('Customer Login')
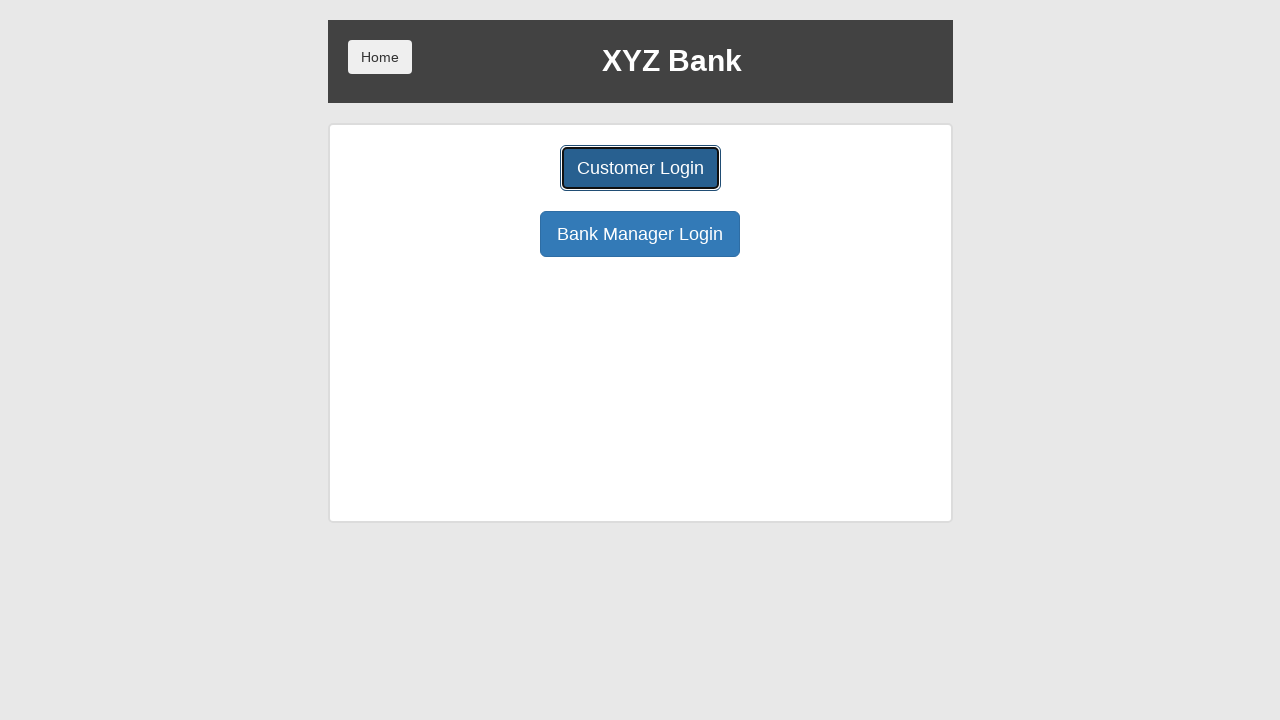

Customer selection dropdown loaded
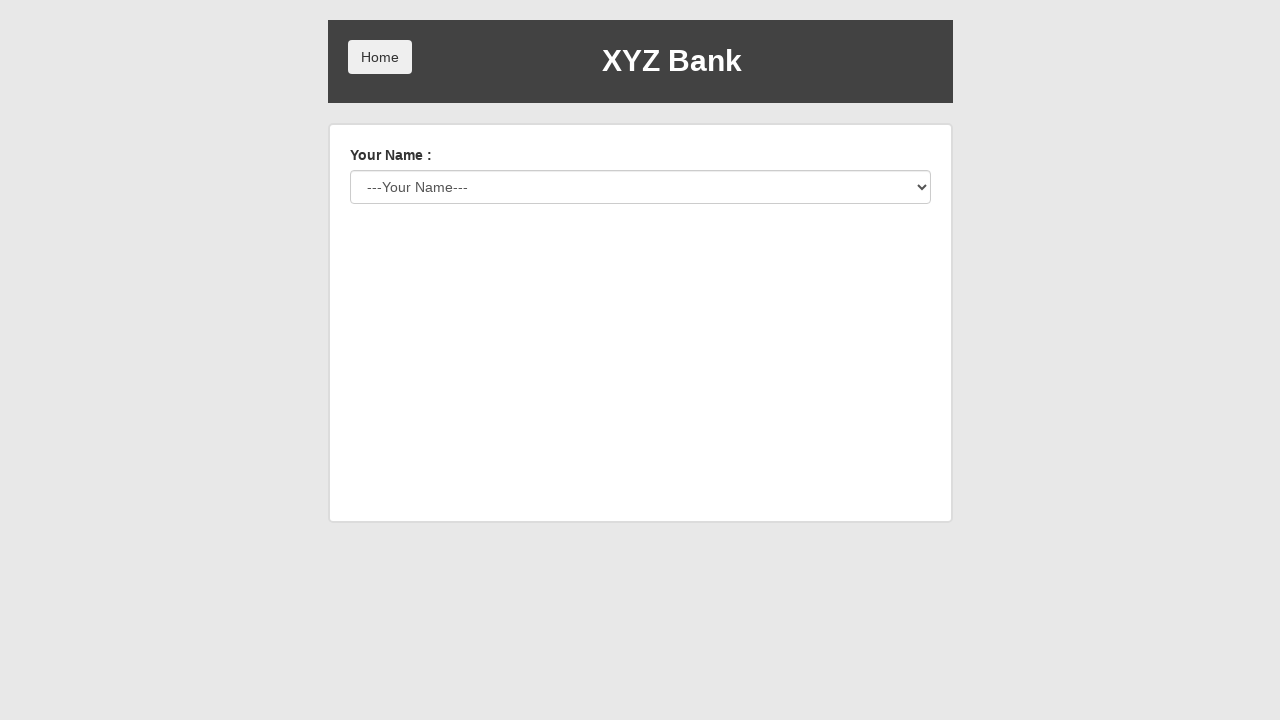

Selected first customer from dropdown on select#userSelect
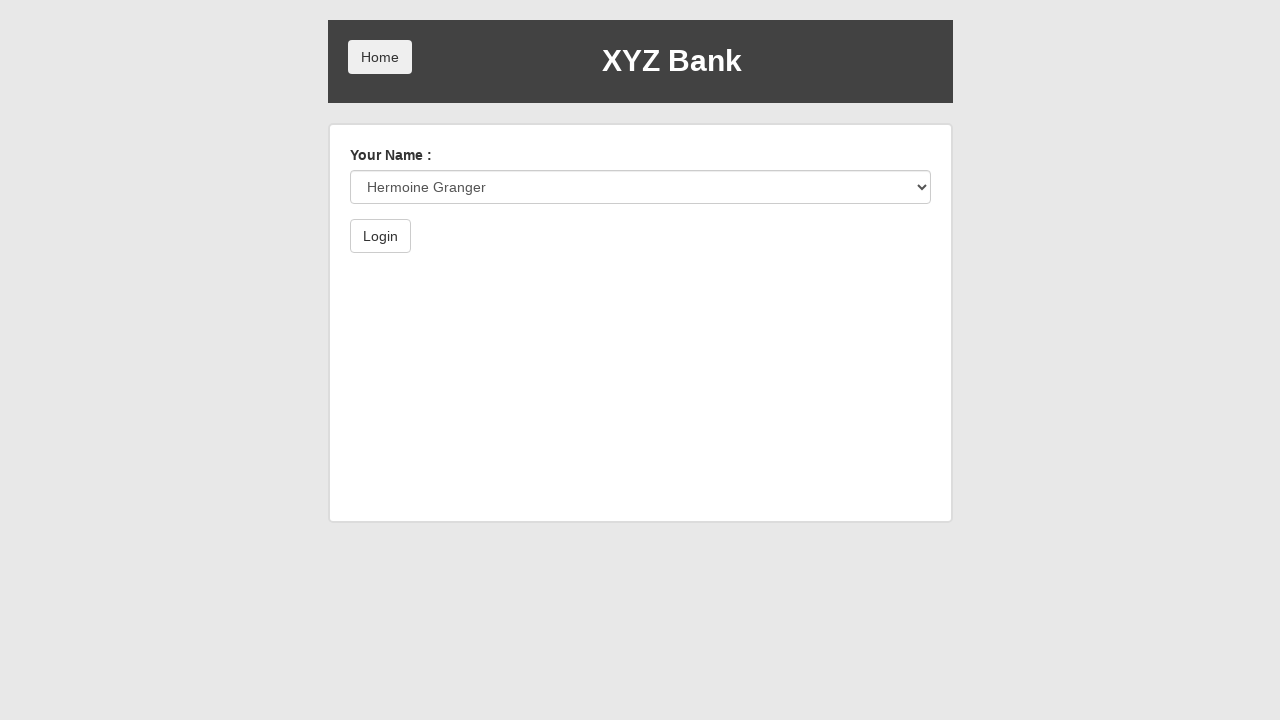

Clicked Login button to complete customer login flow at (380, 236) on button:has-text('Login')
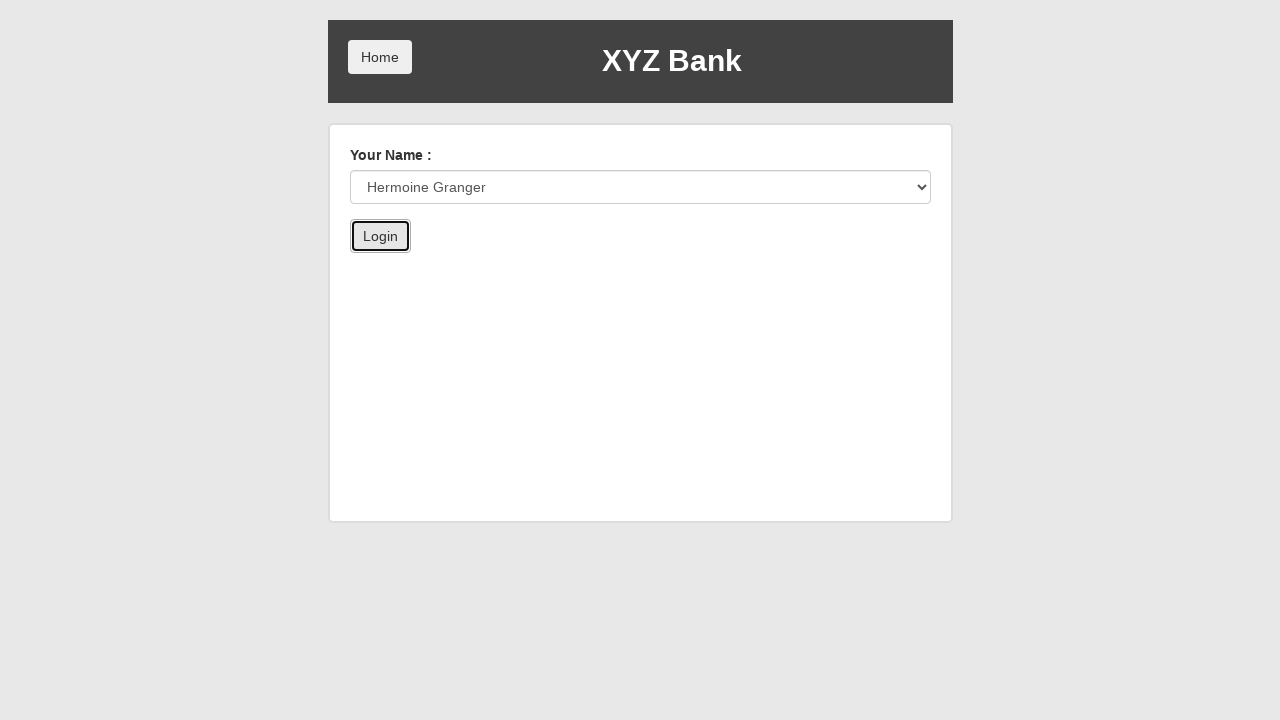

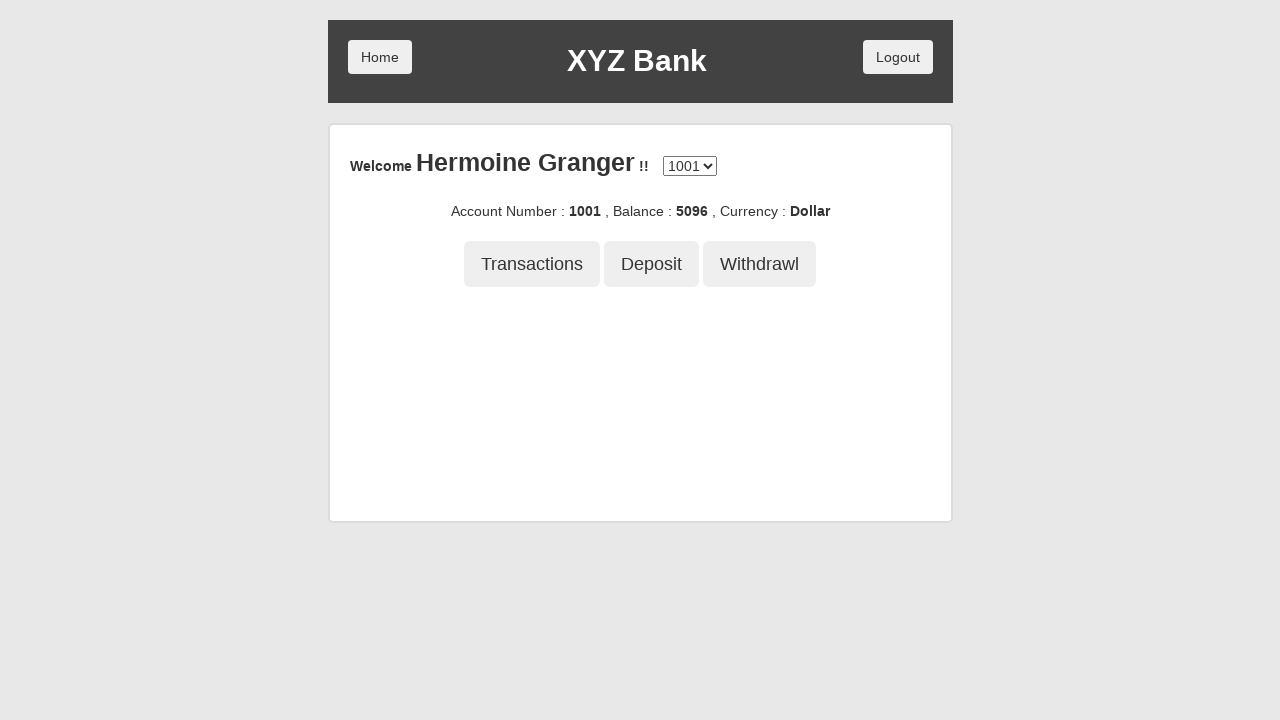